Tests dynamic controls by clicking Enable button and waiting for input field to become clickable before entering text

Starting URL: https://the-internet.herokuapp.com/dynamic_controls

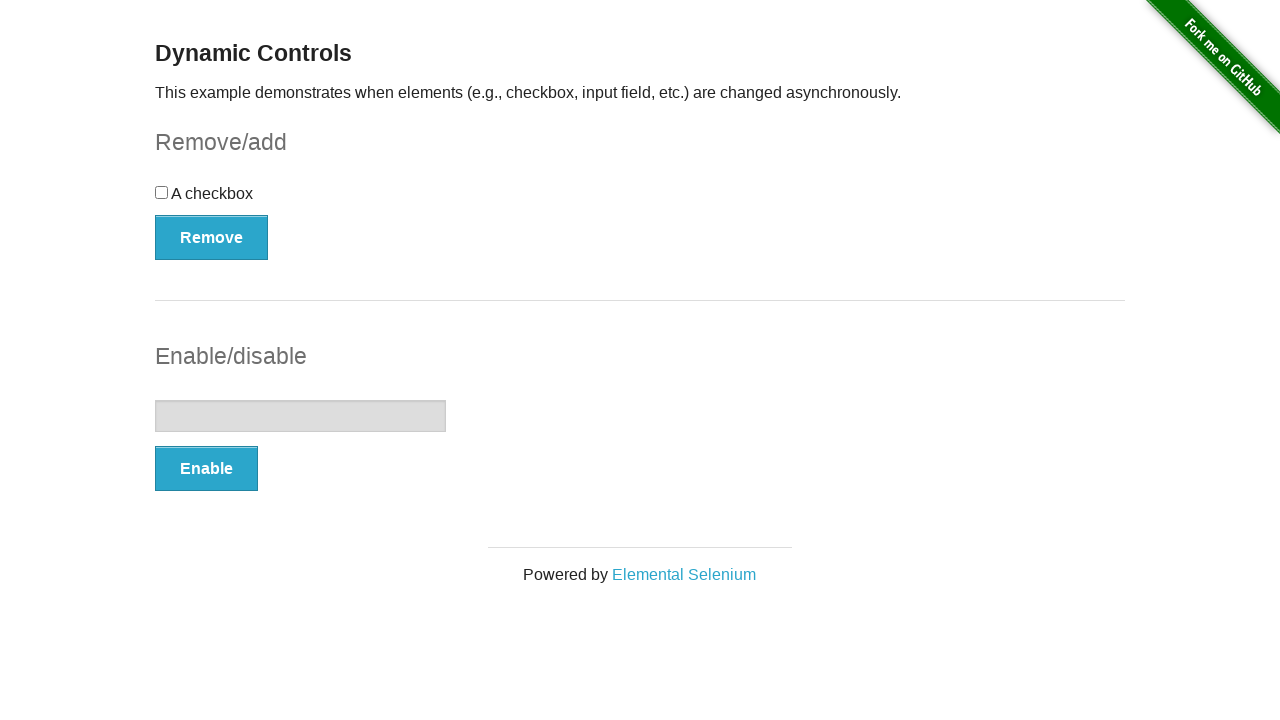

Clicked Enable button to trigger dynamic control change at (206, 469) on button:has-text('Enable')
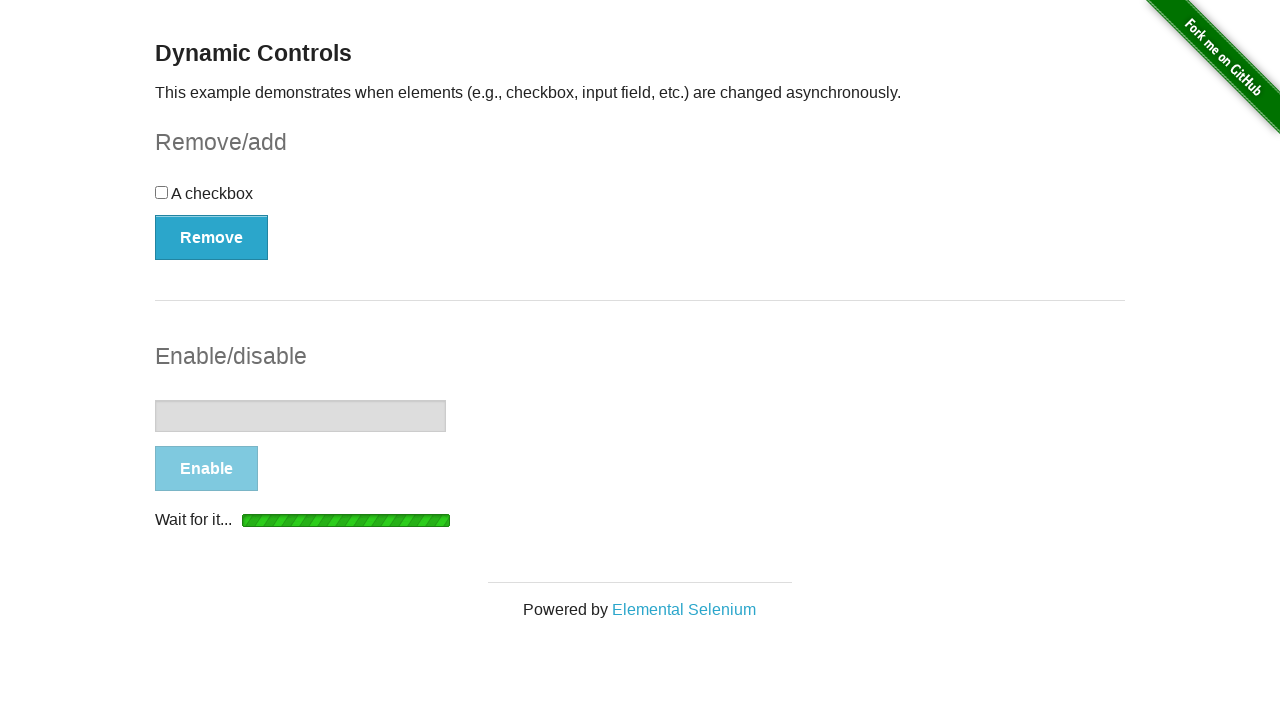

Input field became enabled and clickable
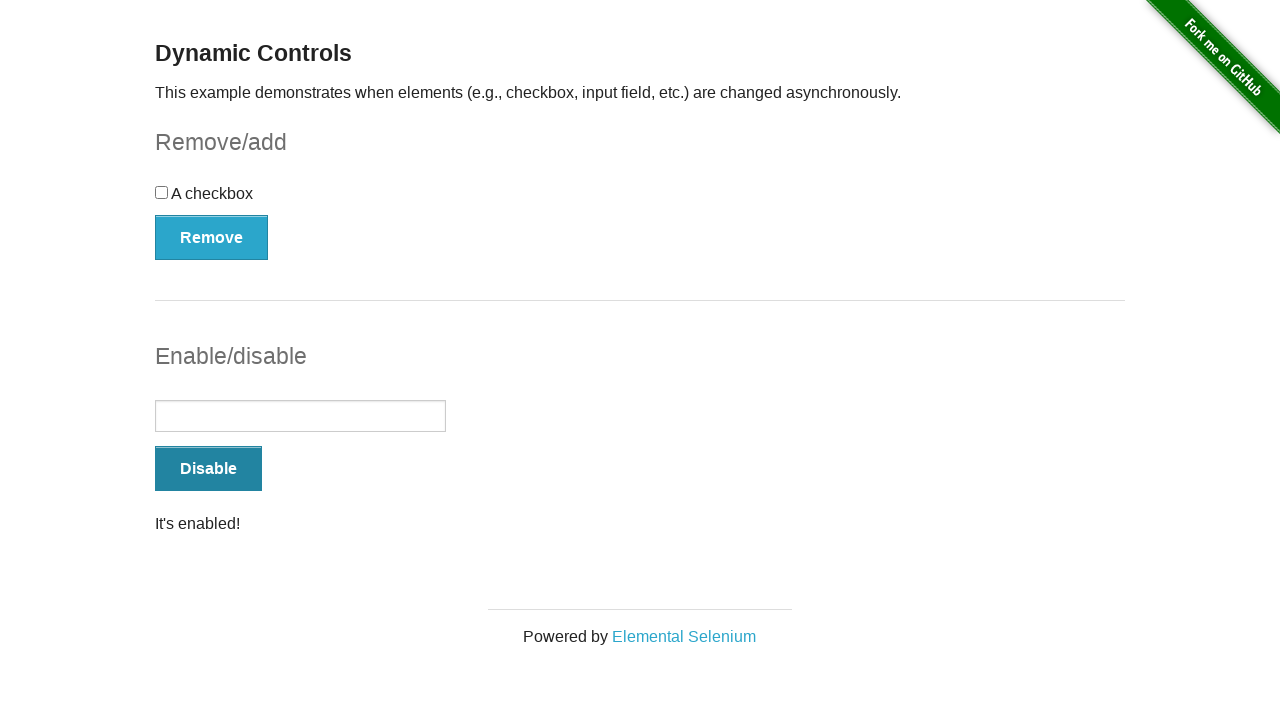

Entered text 'aaaaaaaaaa' into the enabled input field on input[type='text']
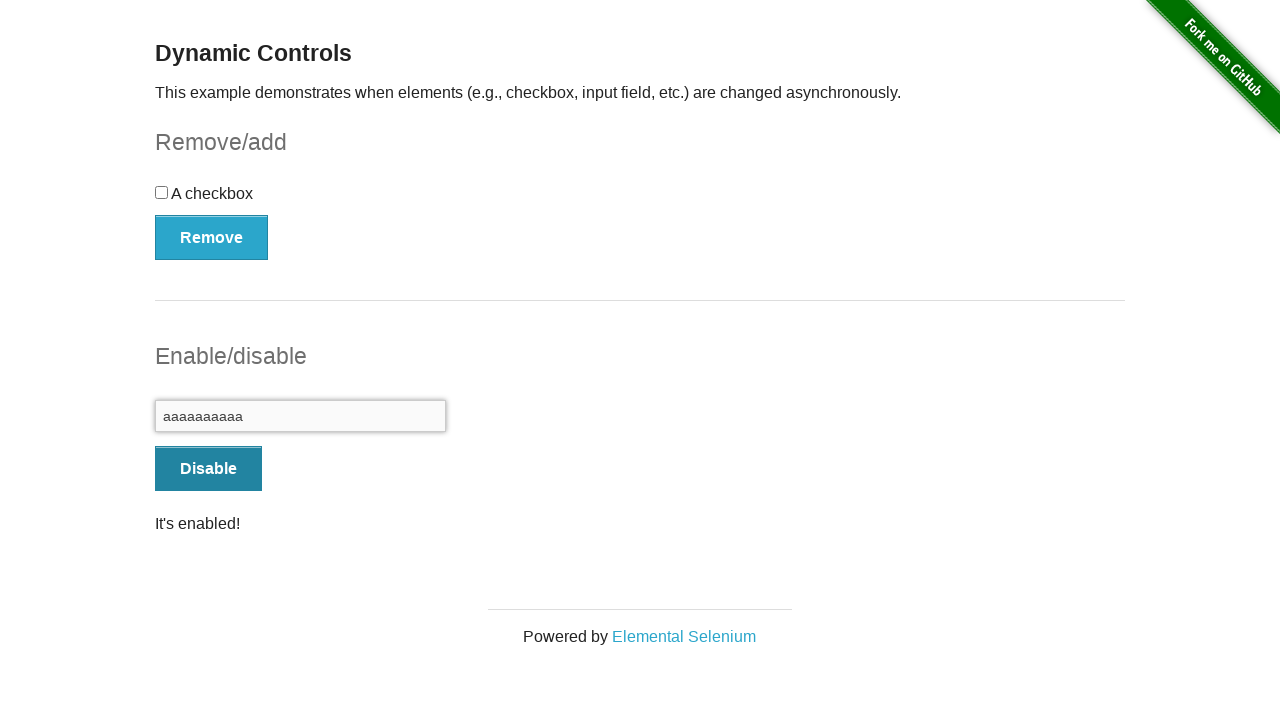

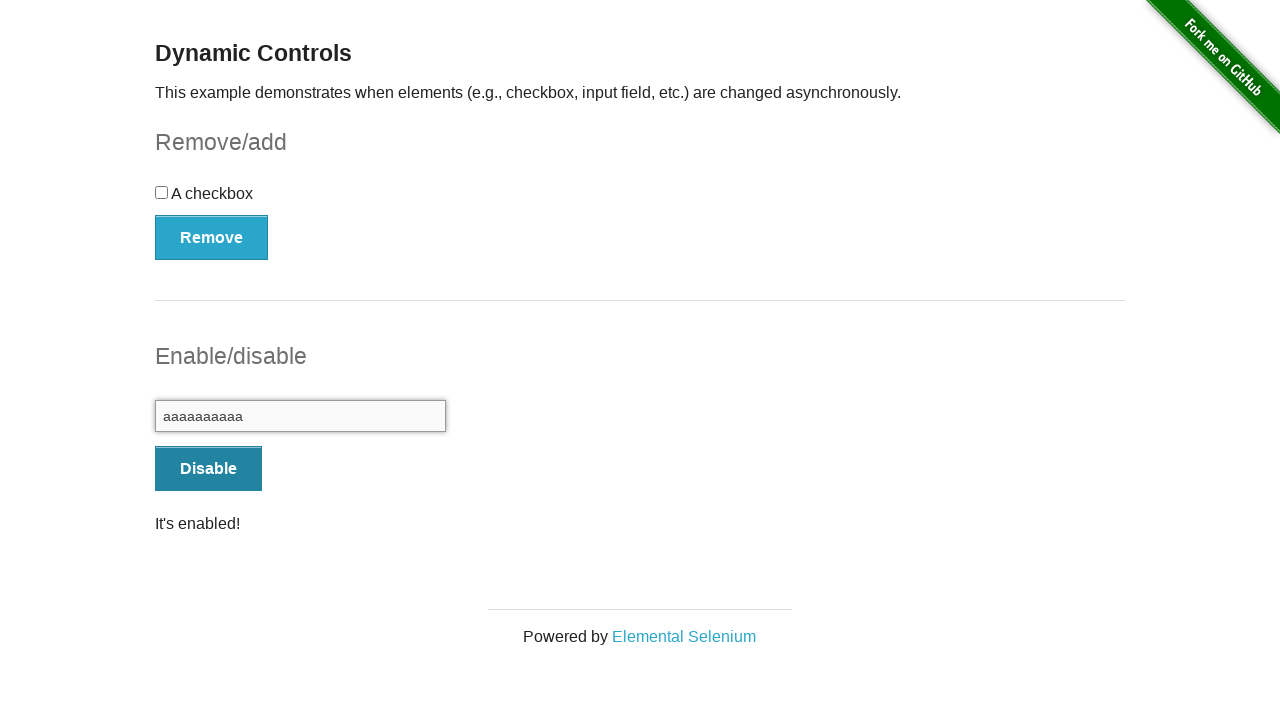